Navigates to the Bajaj Auto website and verifies that the current URL matches the expected URL after page load.

Starting URL: https://www.bajajauto.com/

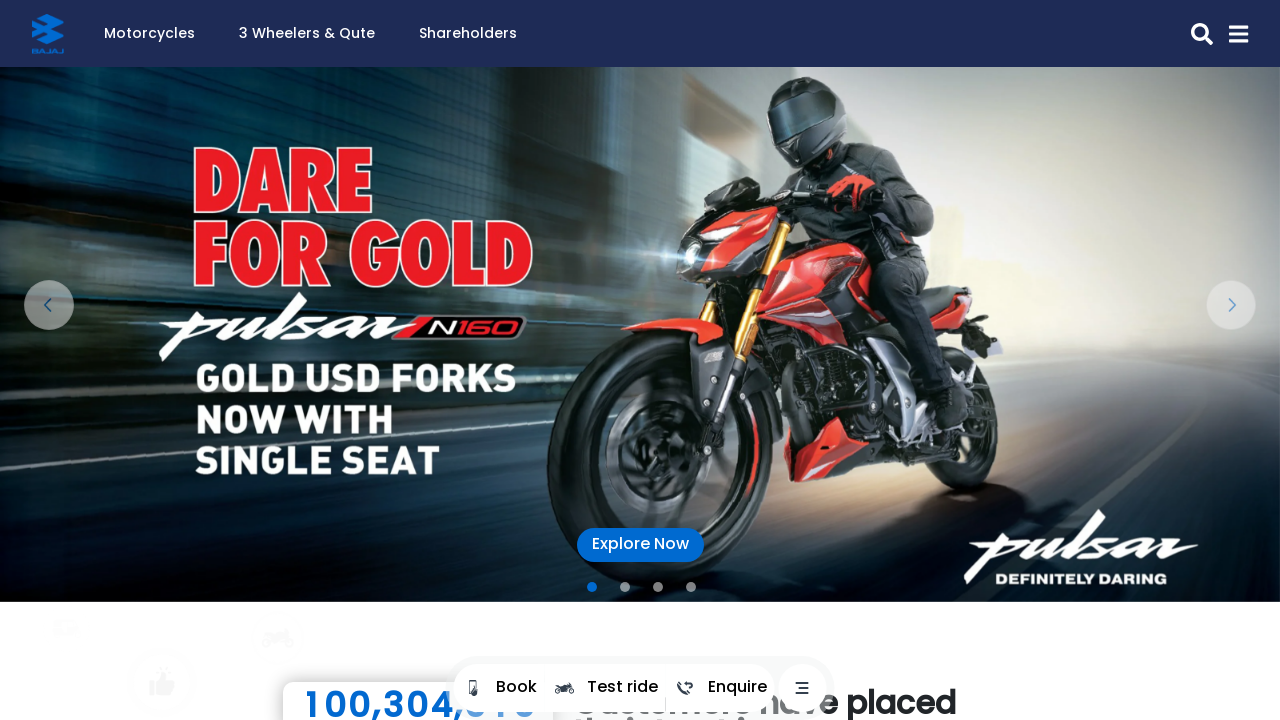

Waited for page to fully load (domcontentloaded)
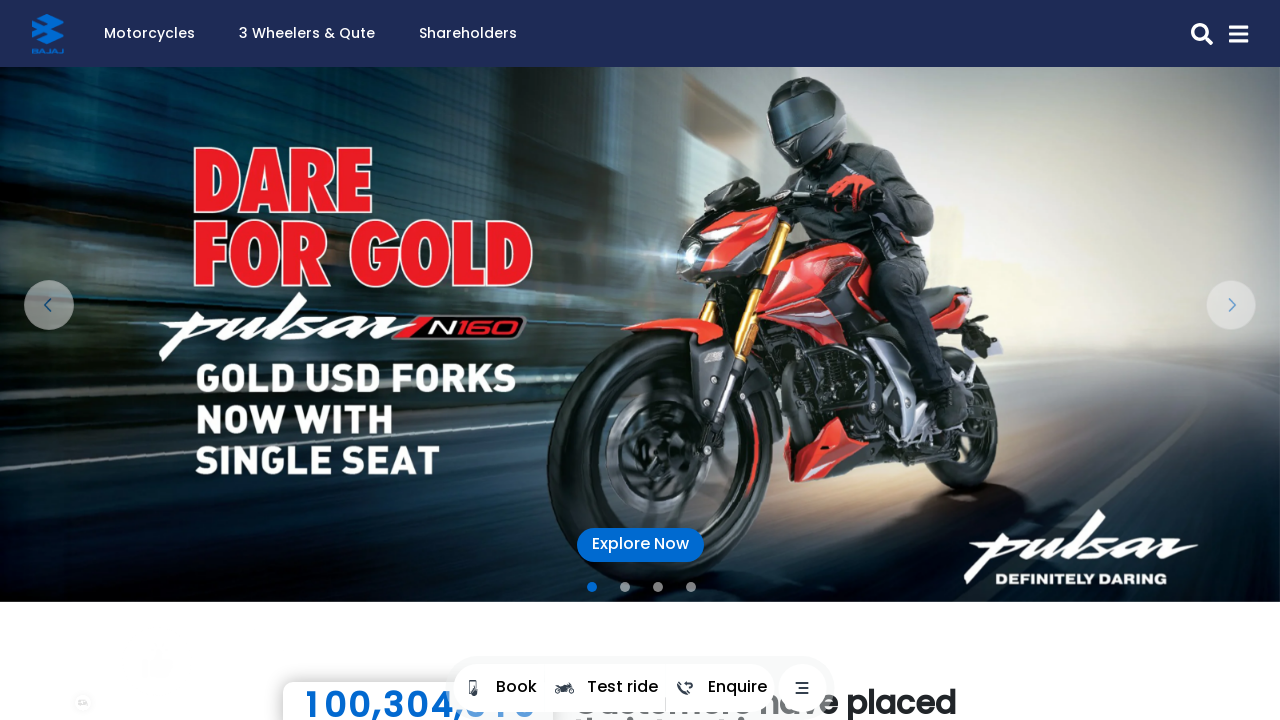

Retrieved current URL from page
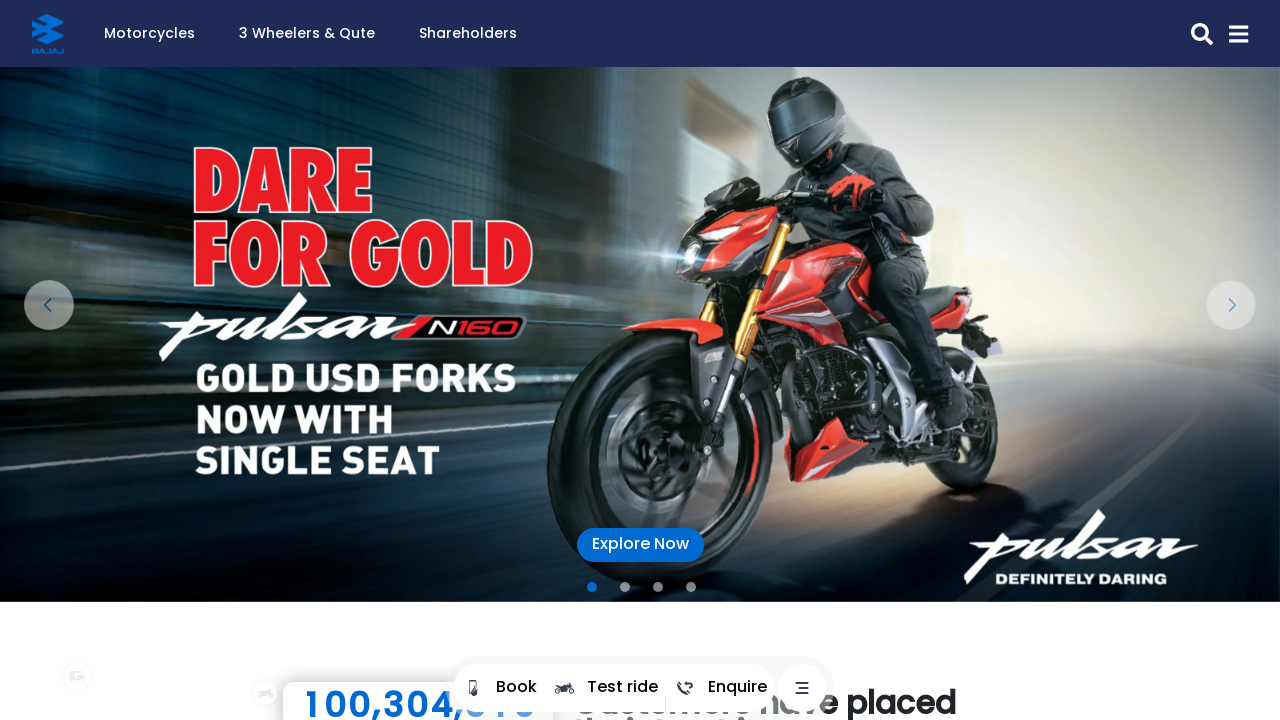

Set expected URL to https://www.bajajauto.com/
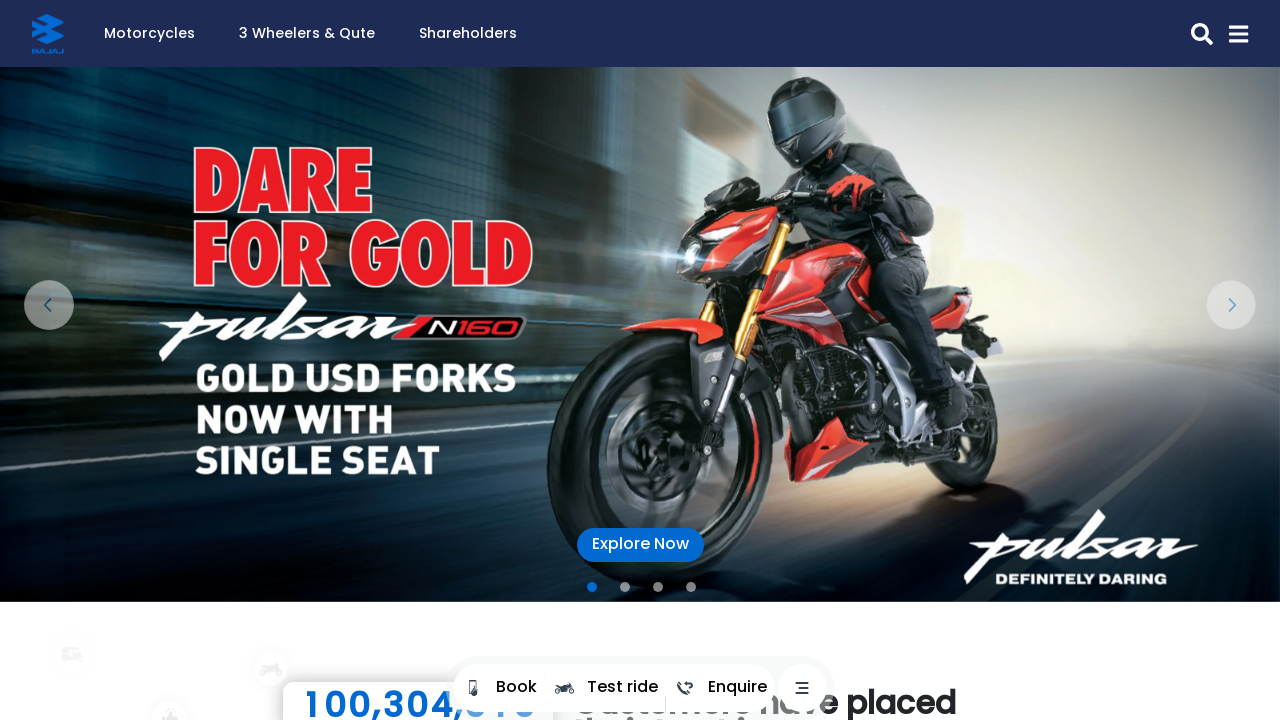

Verified current URL matches expected URL - assertion passed
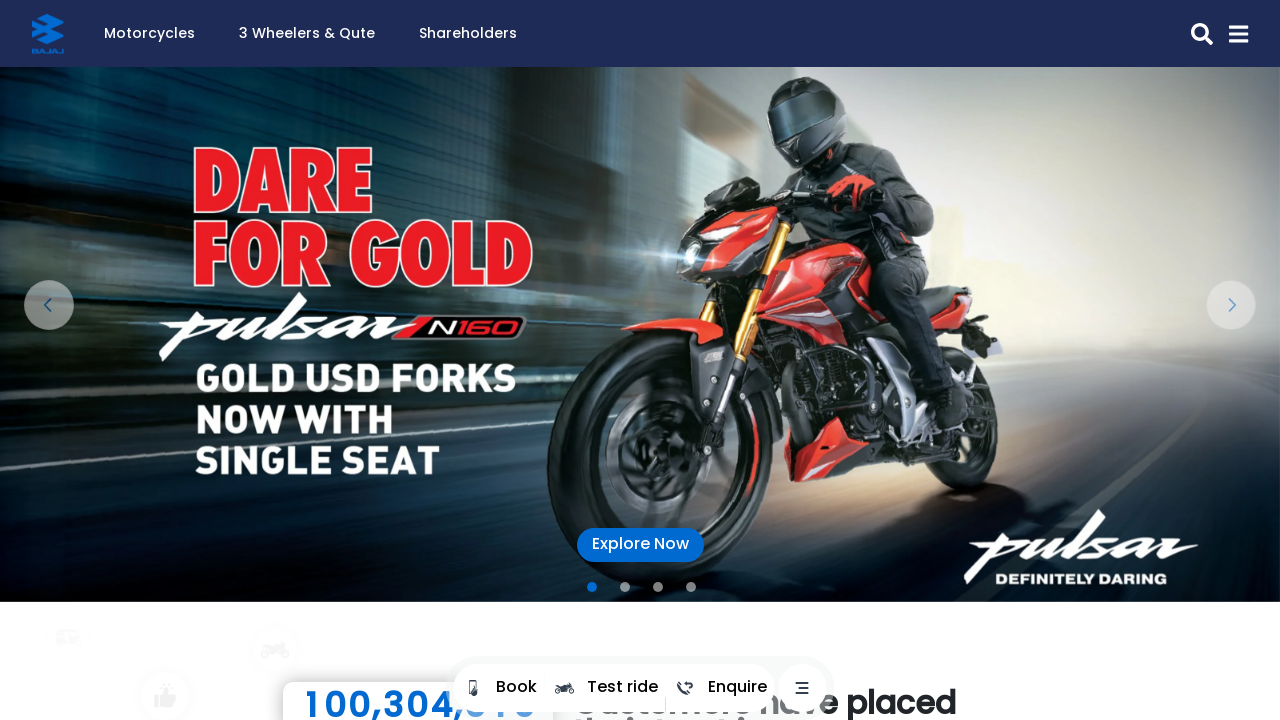

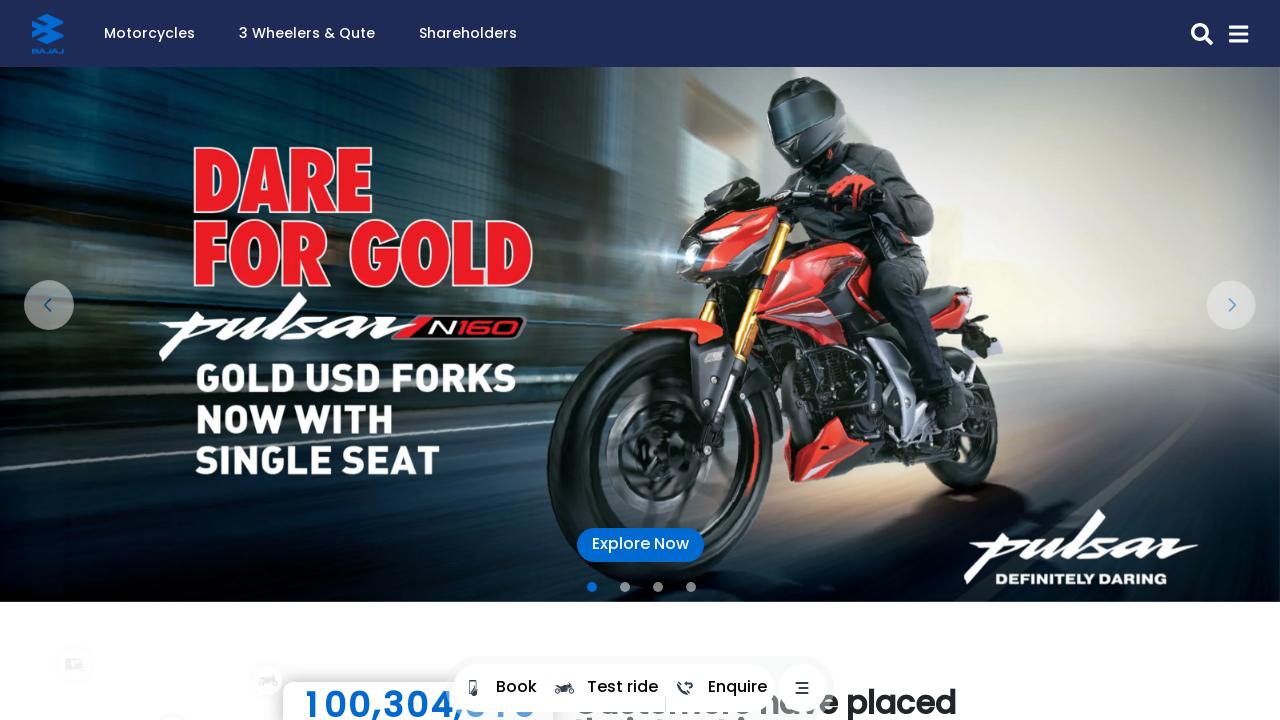